Tests right-click functionality by right-clicking a button and verifying the success message

Starting URL: https://demoqa.com/buttons

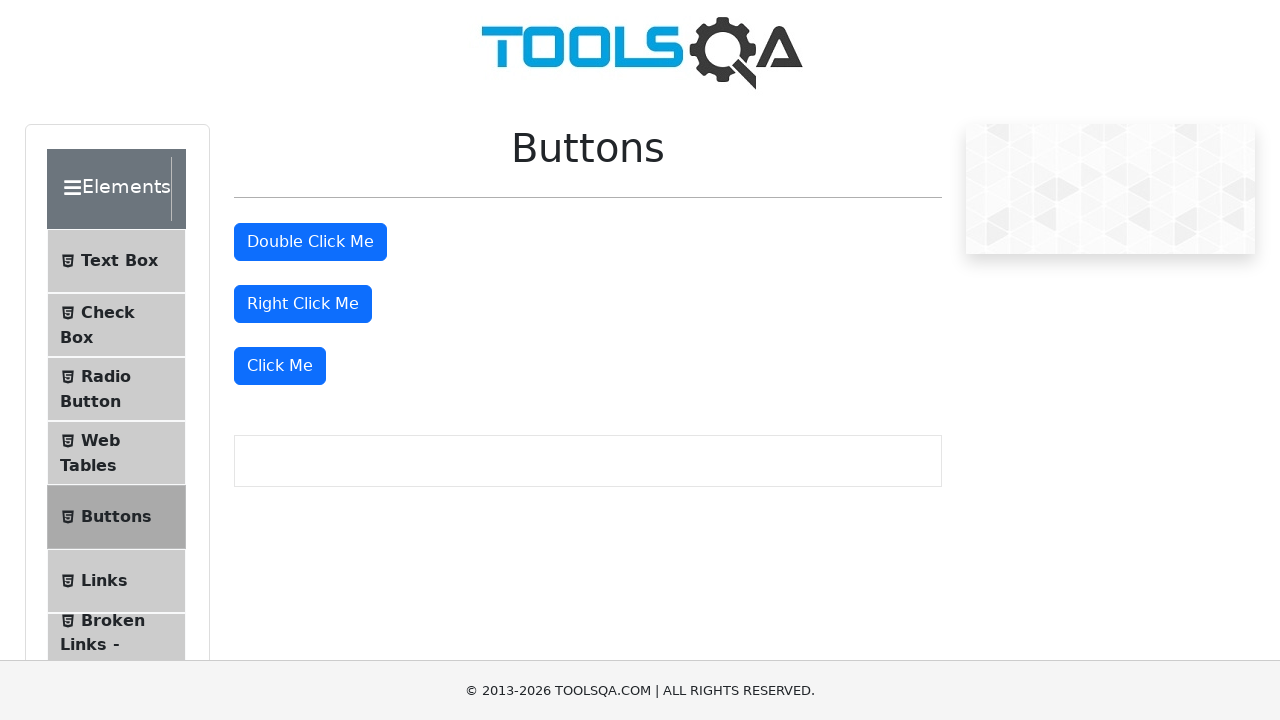

Right-clicked the right-click button at (303, 304) on #rightClickBtn
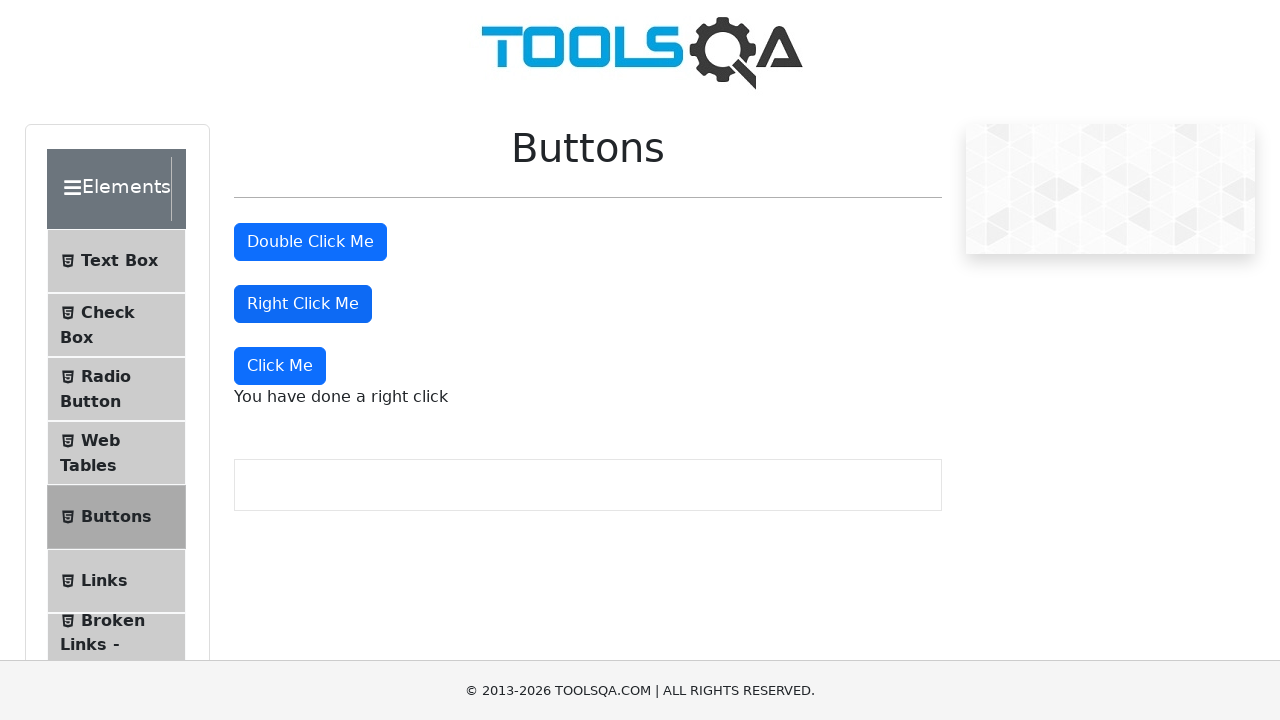

Right-click success message element loaded
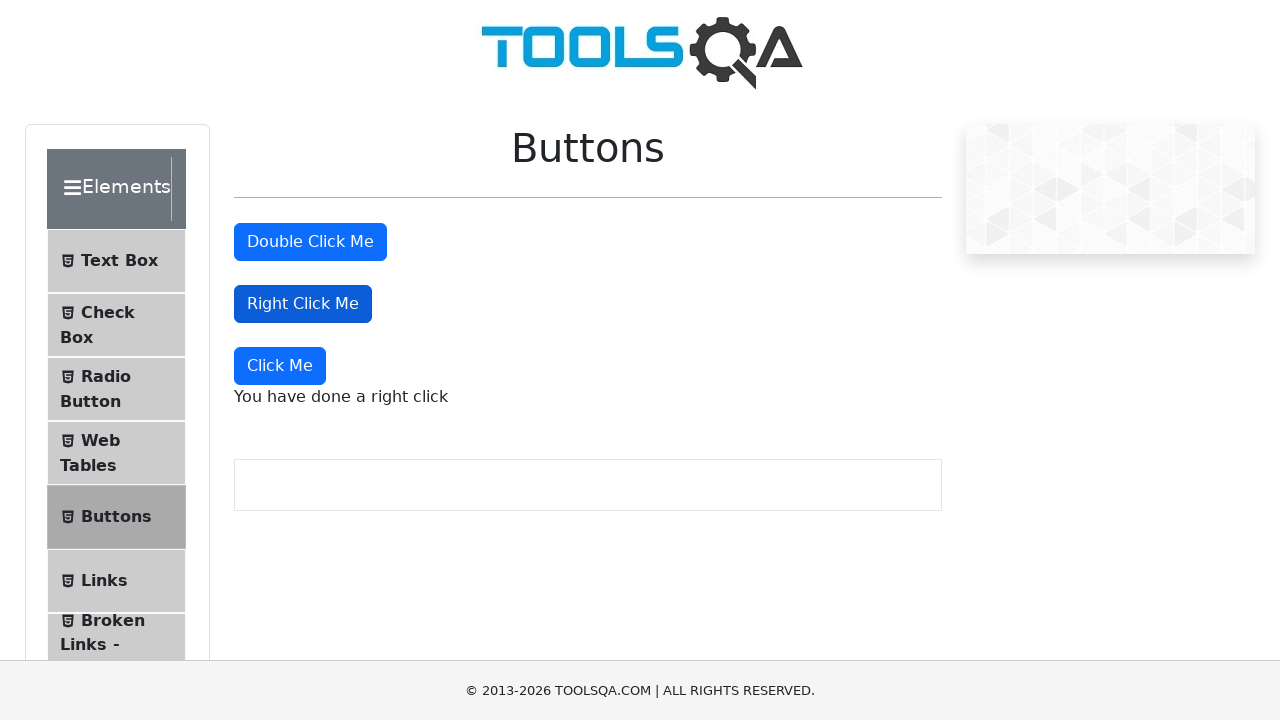

Verified right-click success message displays 'You have done a right click'
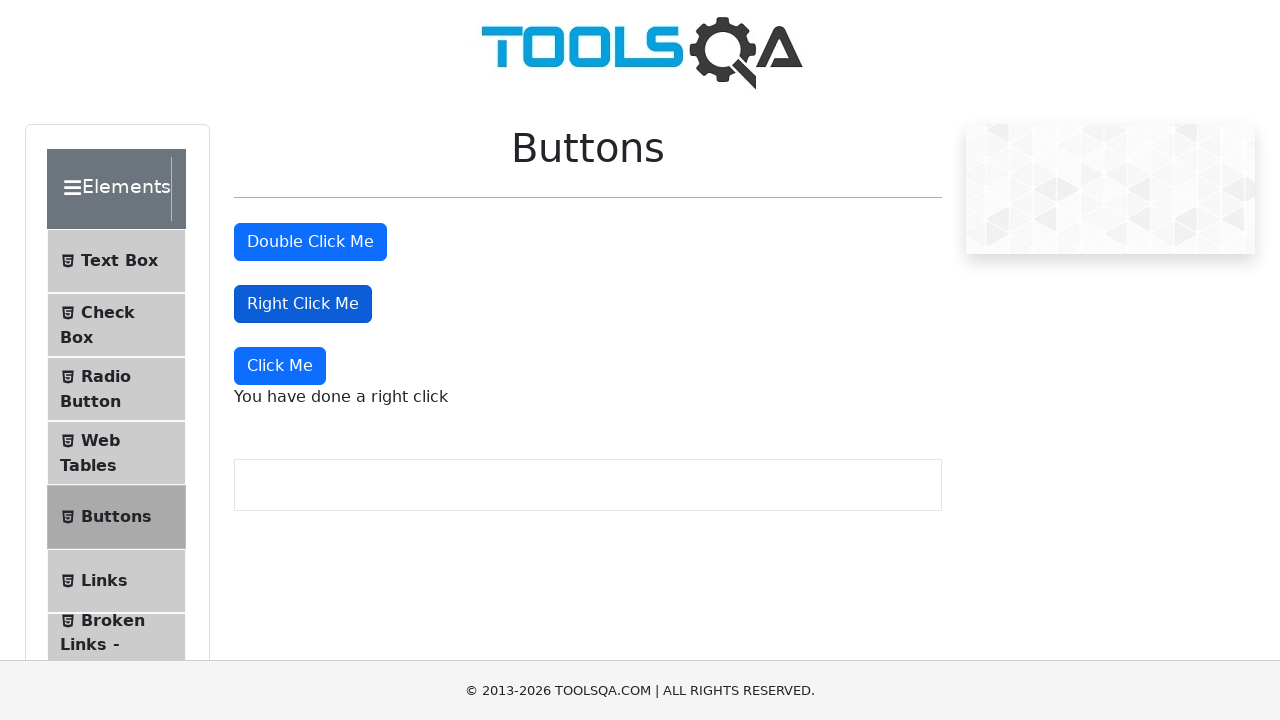

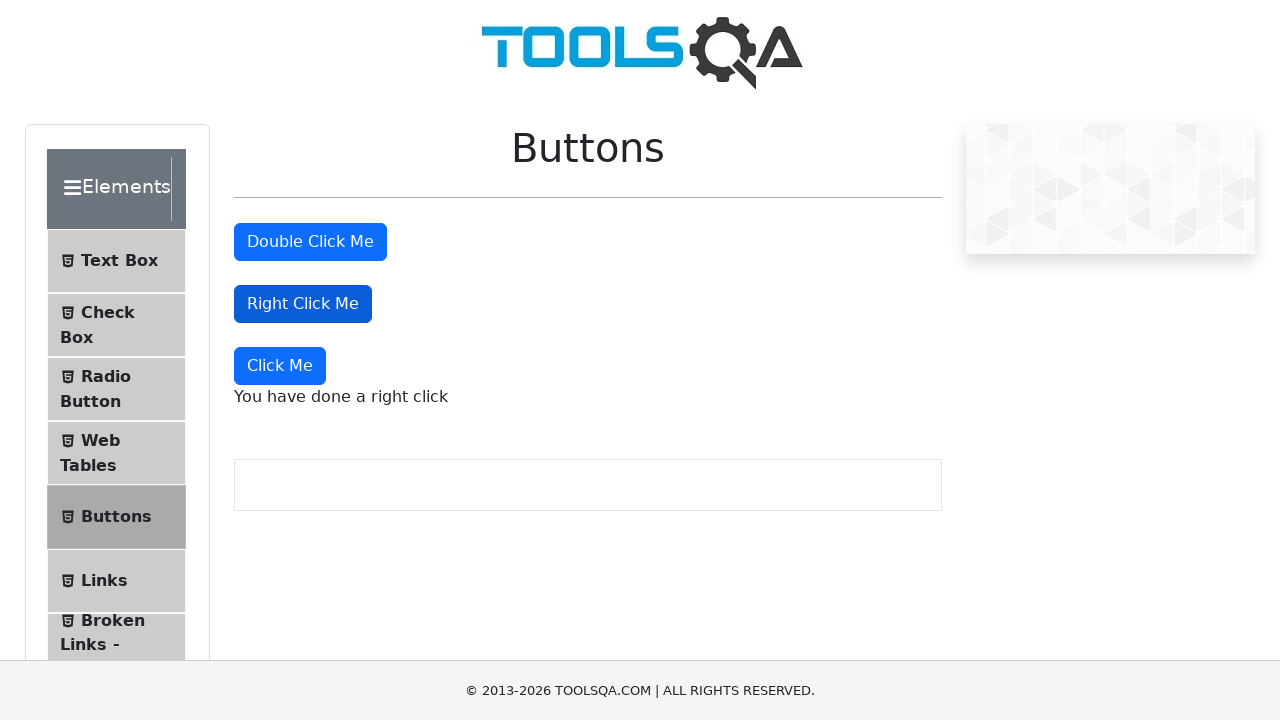